Tests right-click context menu functionality by performing a context click on a designated area, handling the resulting alert, then clicking a link to open a new page and verifying the header text.

Starting URL: https://the-internet.herokuapp.com/context_menu

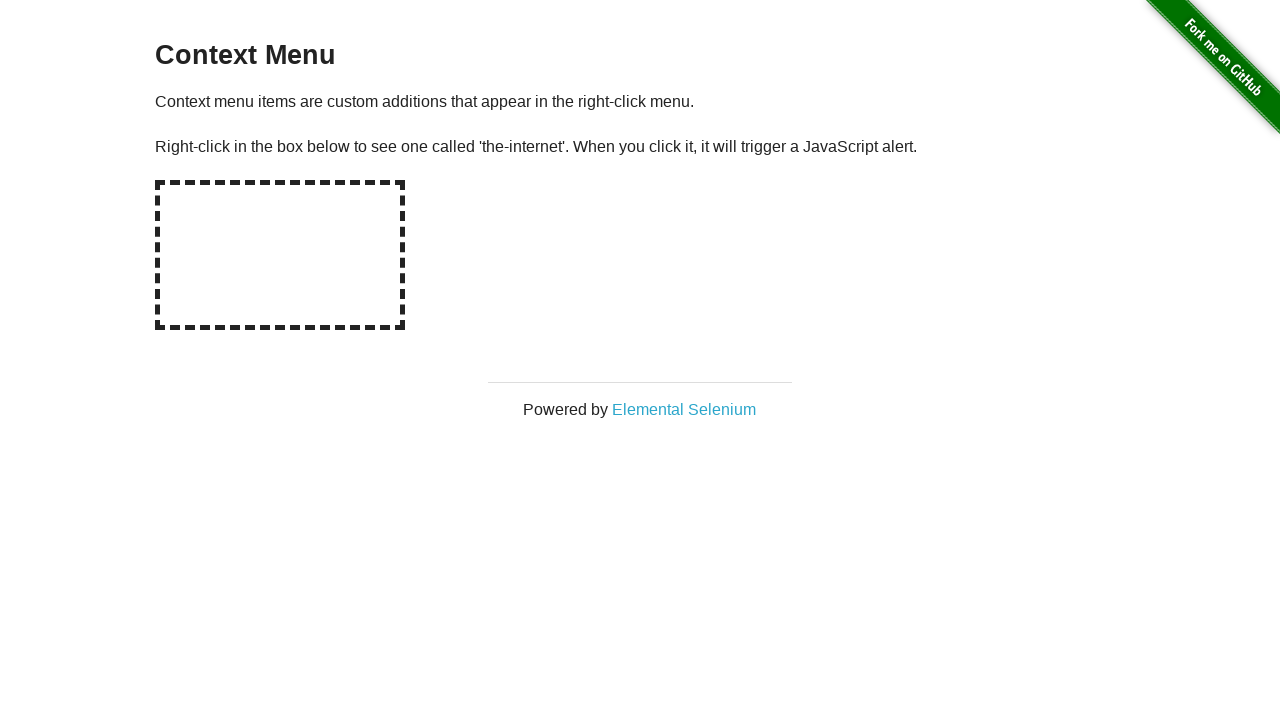

Right-clicked on hot-spot box to trigger context menu at (280, 255) on #hot-spot
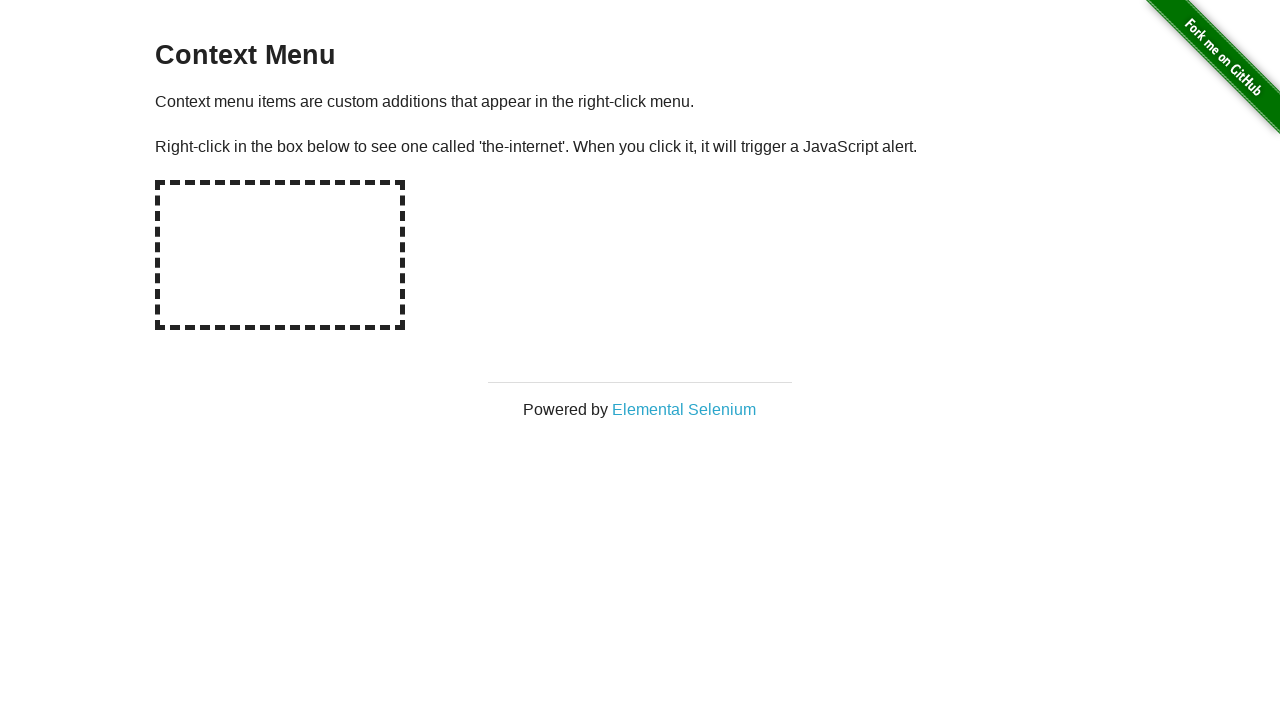

Set up dialog handler to accept alerts
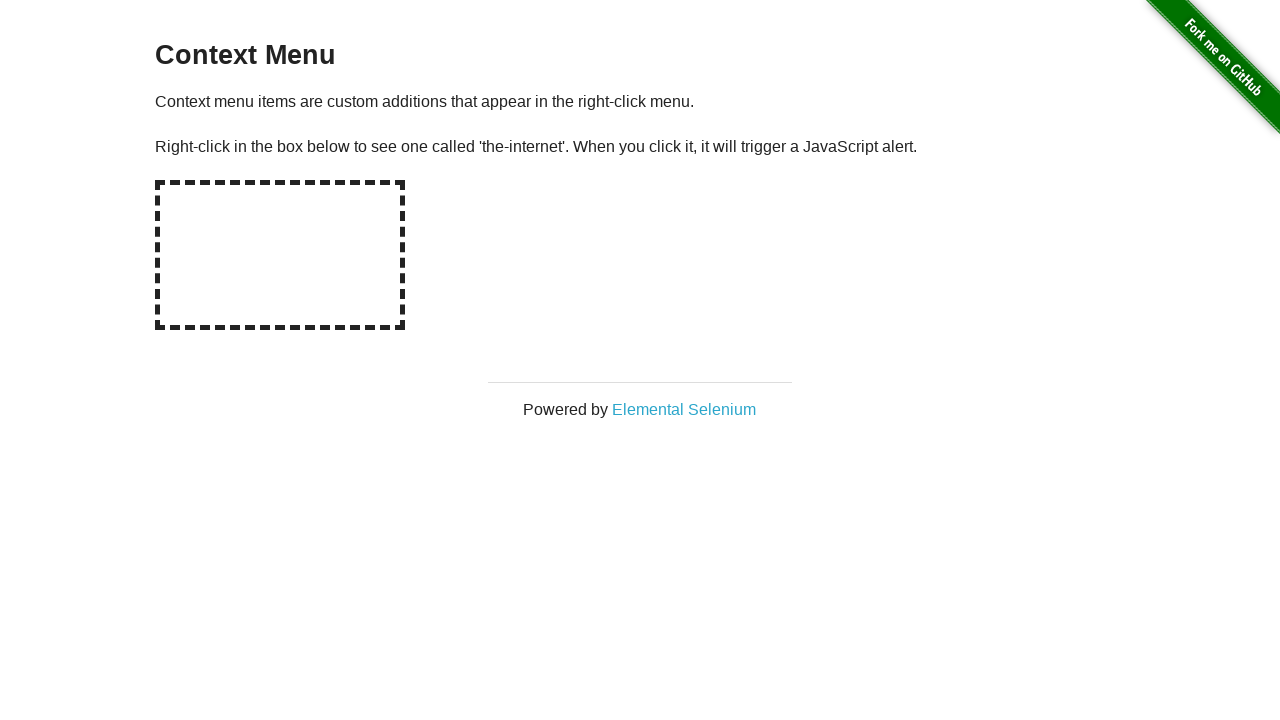

Right-clicked on hot-spot box again to trigger context menu with handler active at (280, 255) on #hot-spot
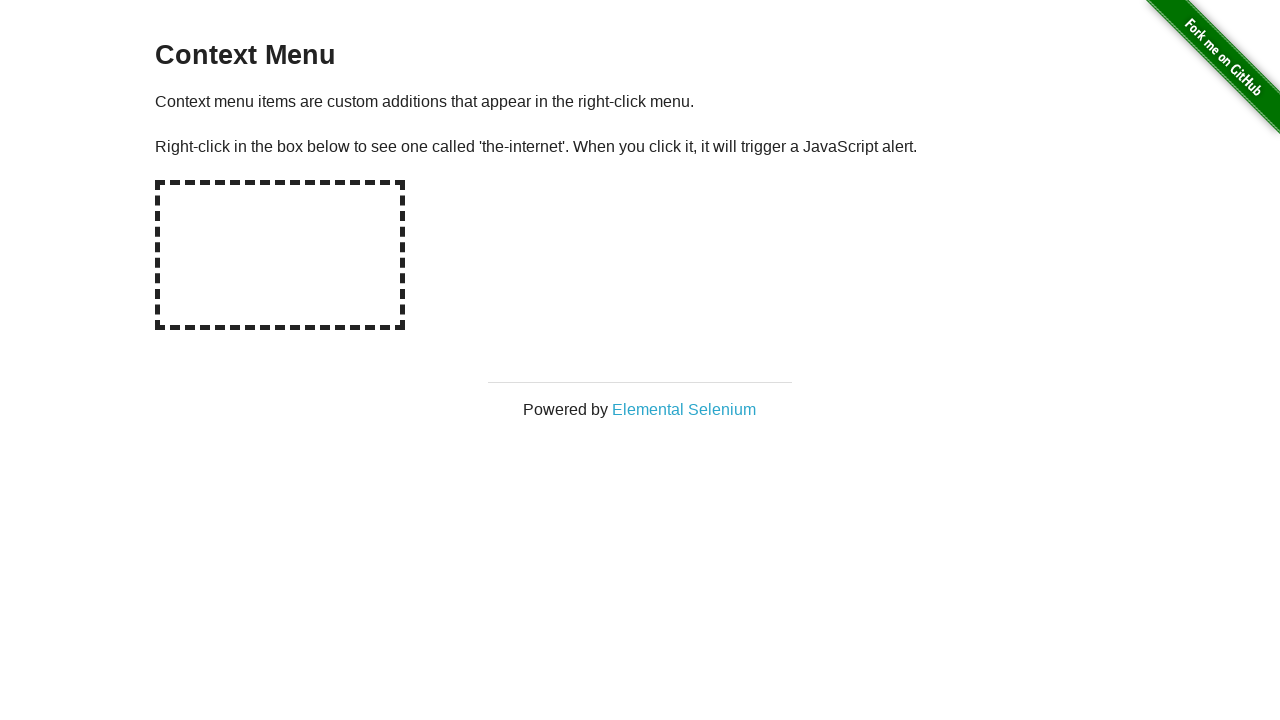

Waited for dialog to be handled
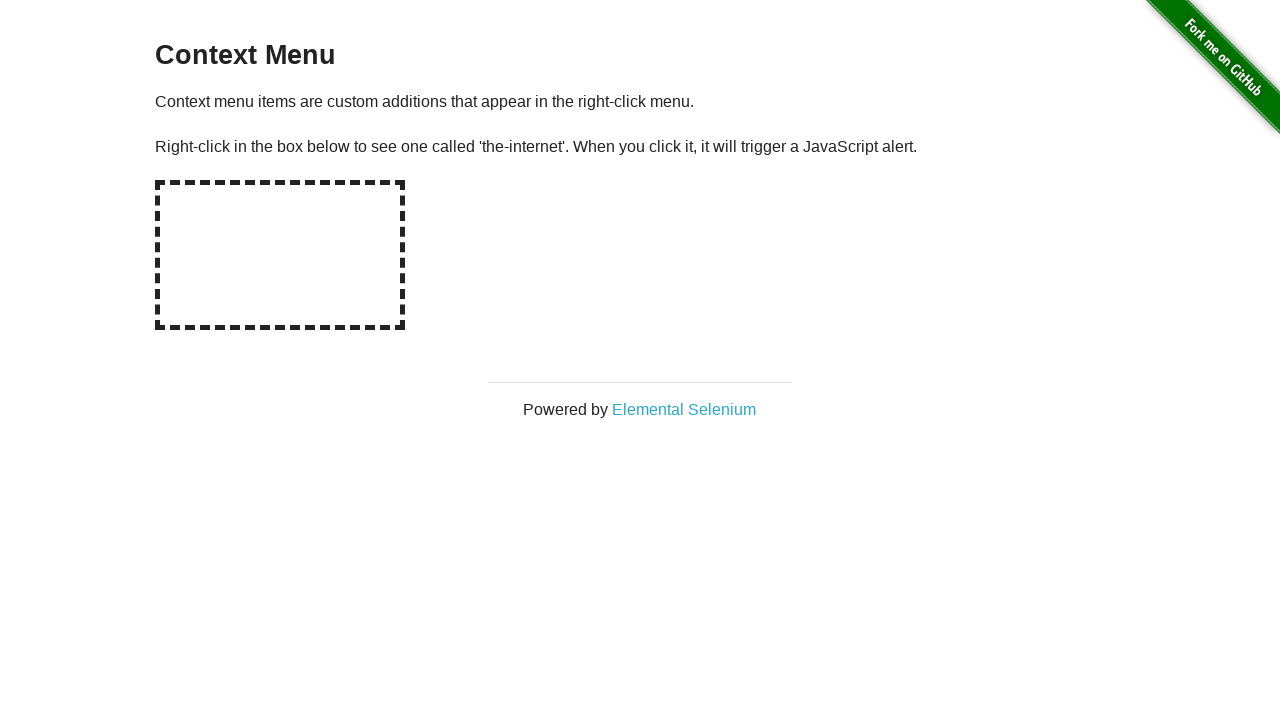

Clicked 'Elemental Selenium' link to open new tab at (684, 409) on text=Elemental Selenium
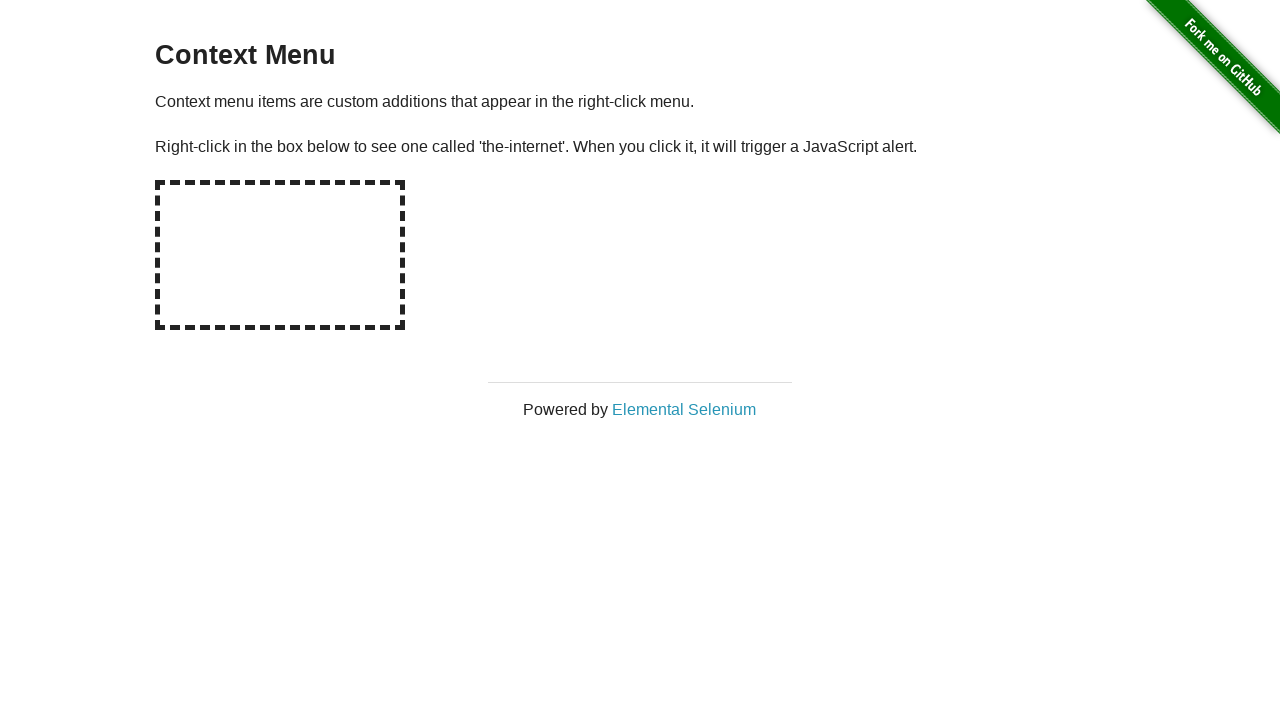

Switched to newly opened page
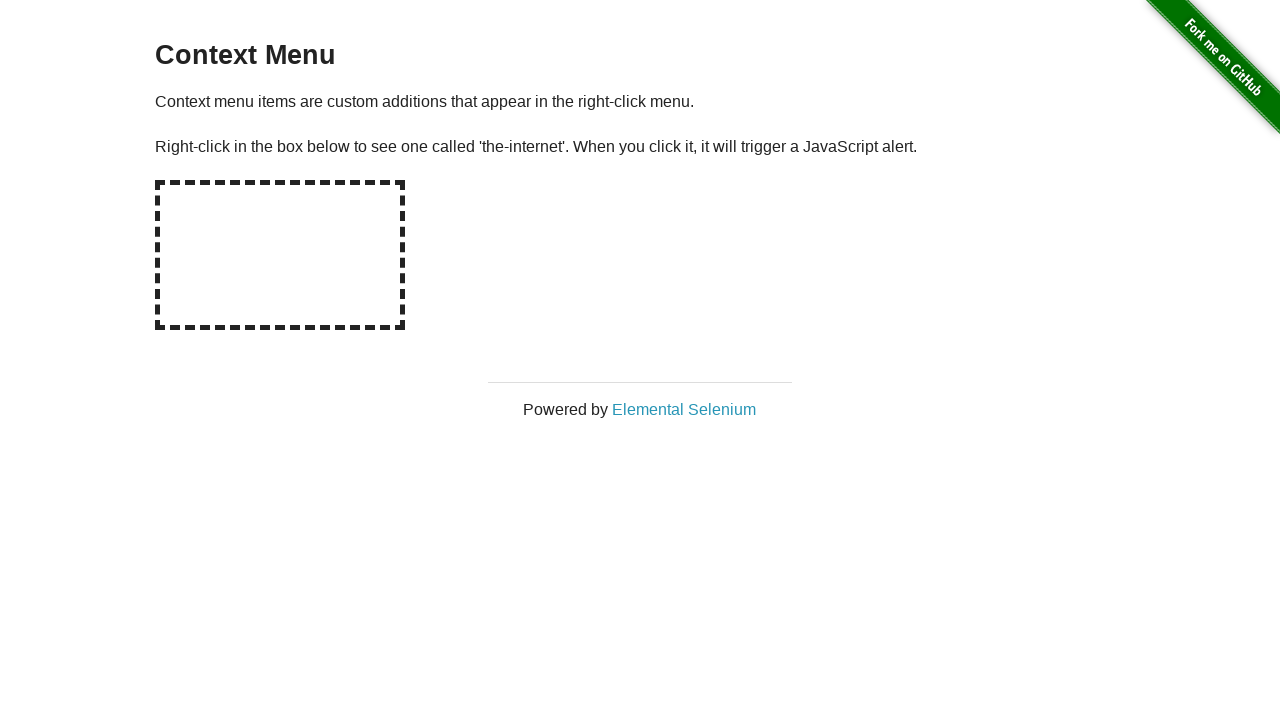

New page finished loading
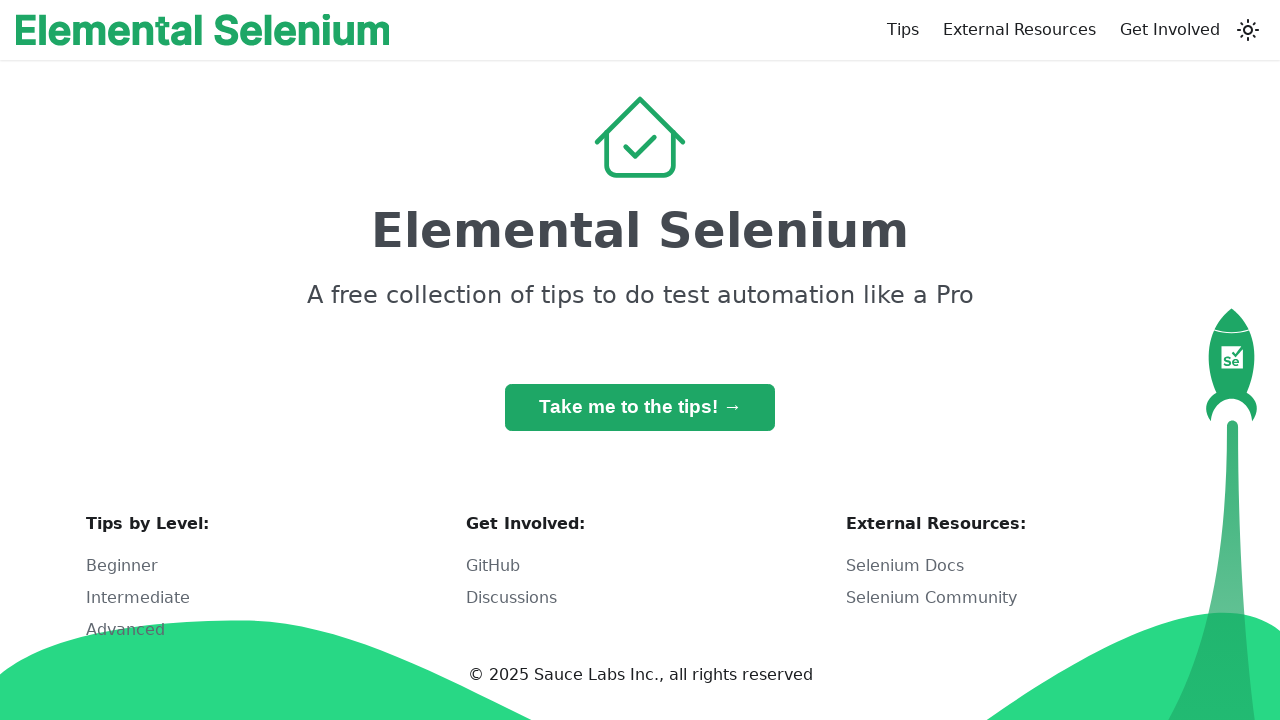

Verified h1 element is present on new page
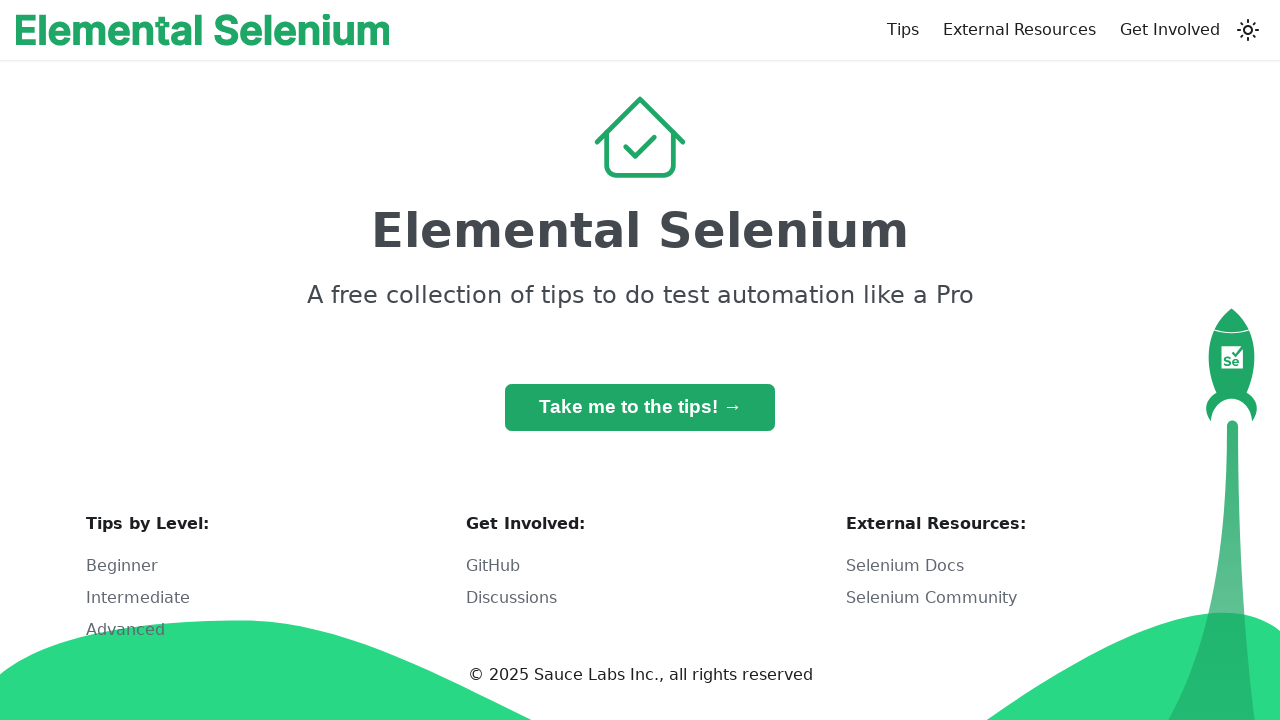

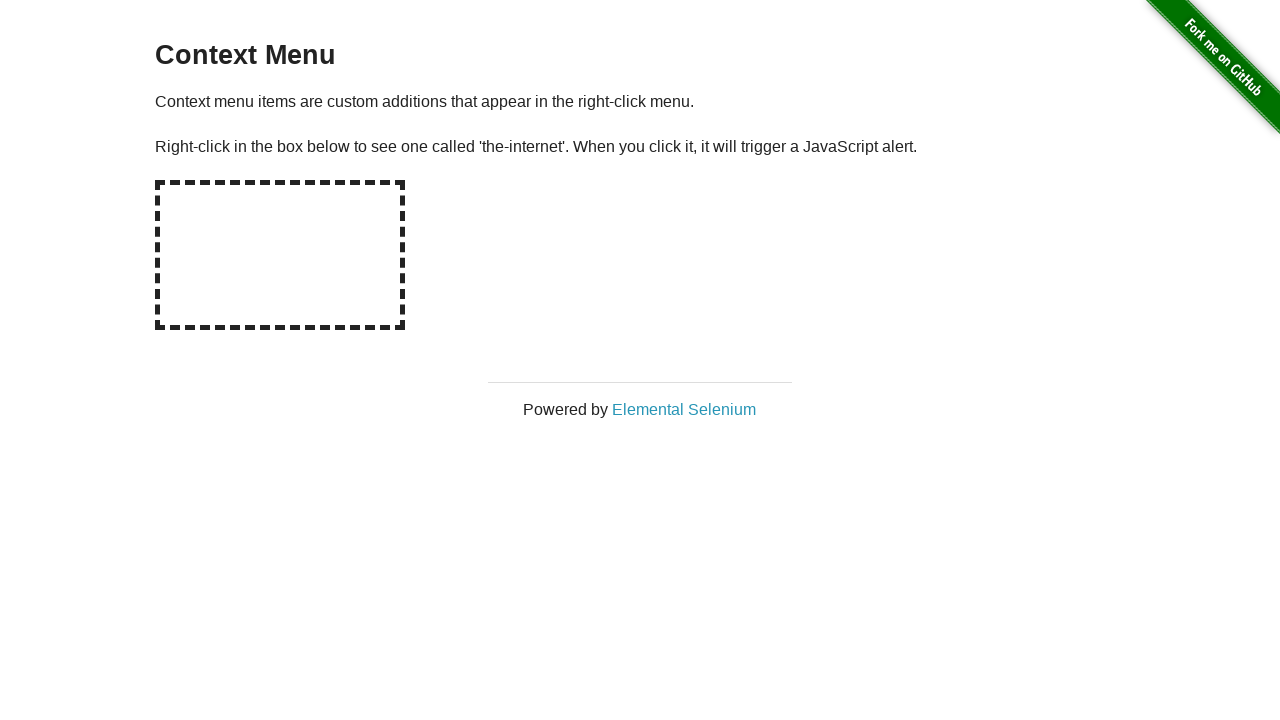